Tests clicking functionality on the Codefish.io website by clicking the "About us" button multiple times using different methods and navigating back

Starting URL: https://codefish.io/

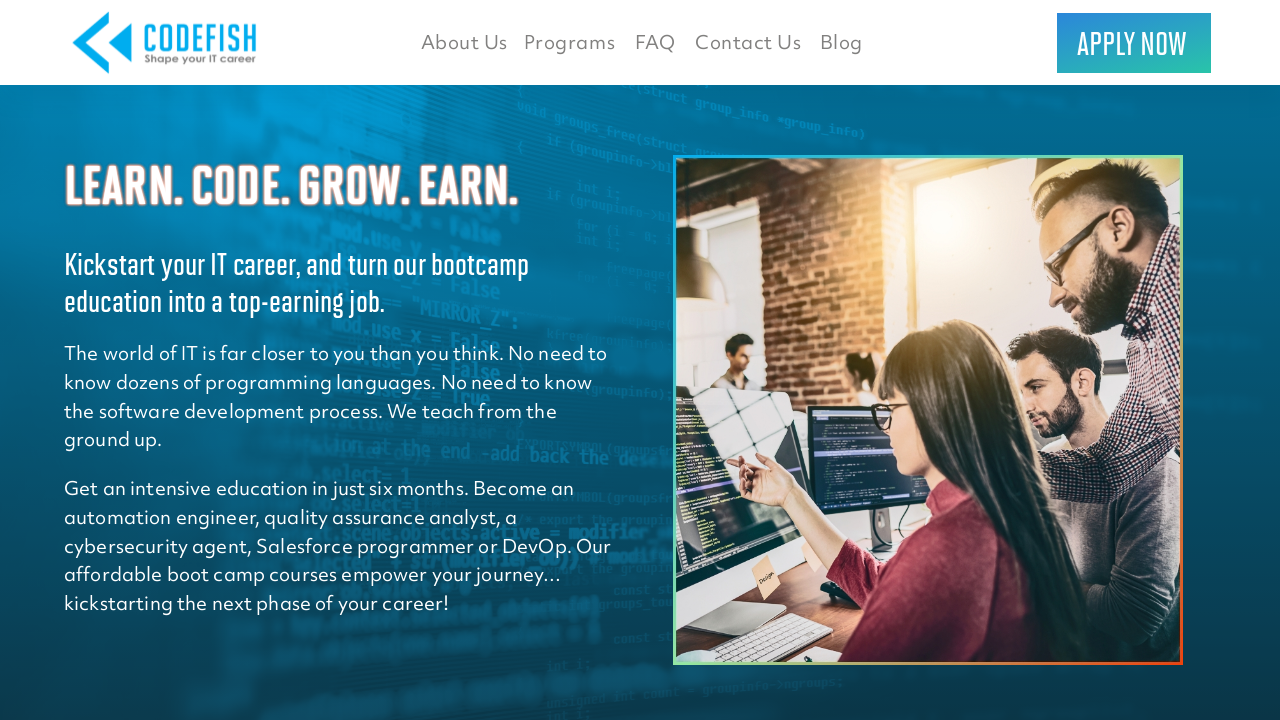

Clicked 'About us' button using action click at (464, 42) on xpath=//button[.='About us']
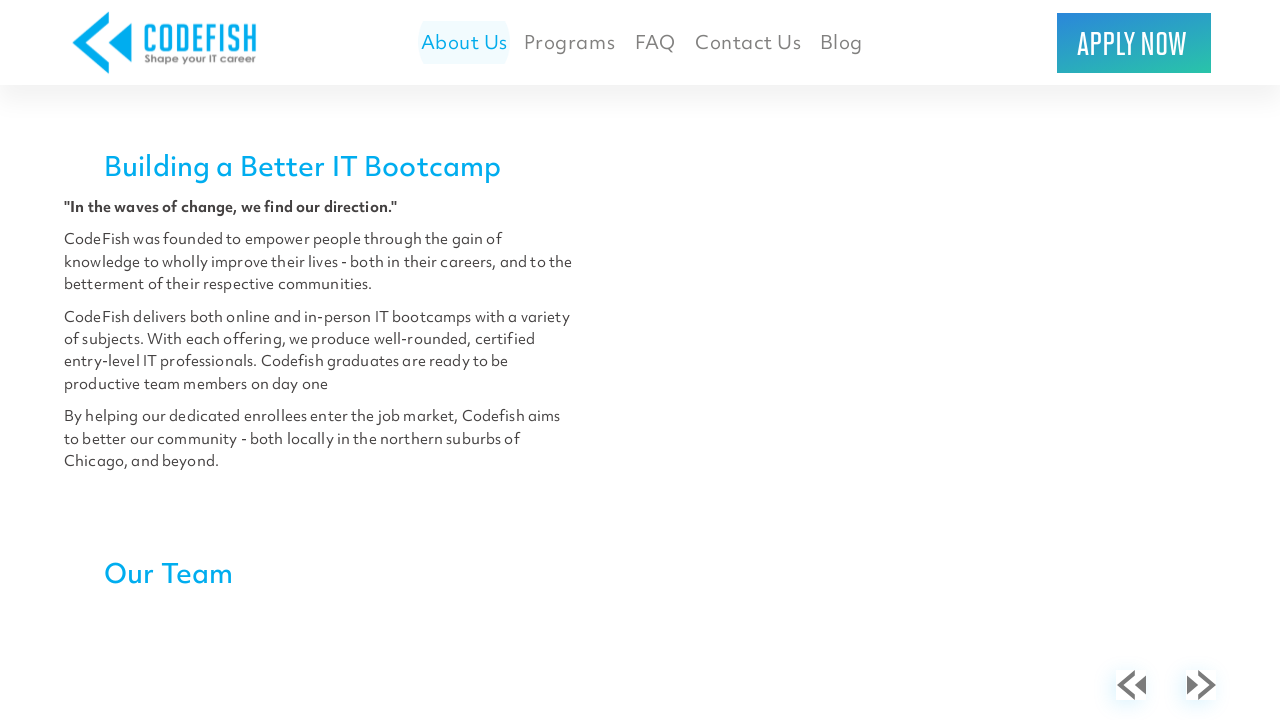

Navigated back to main page
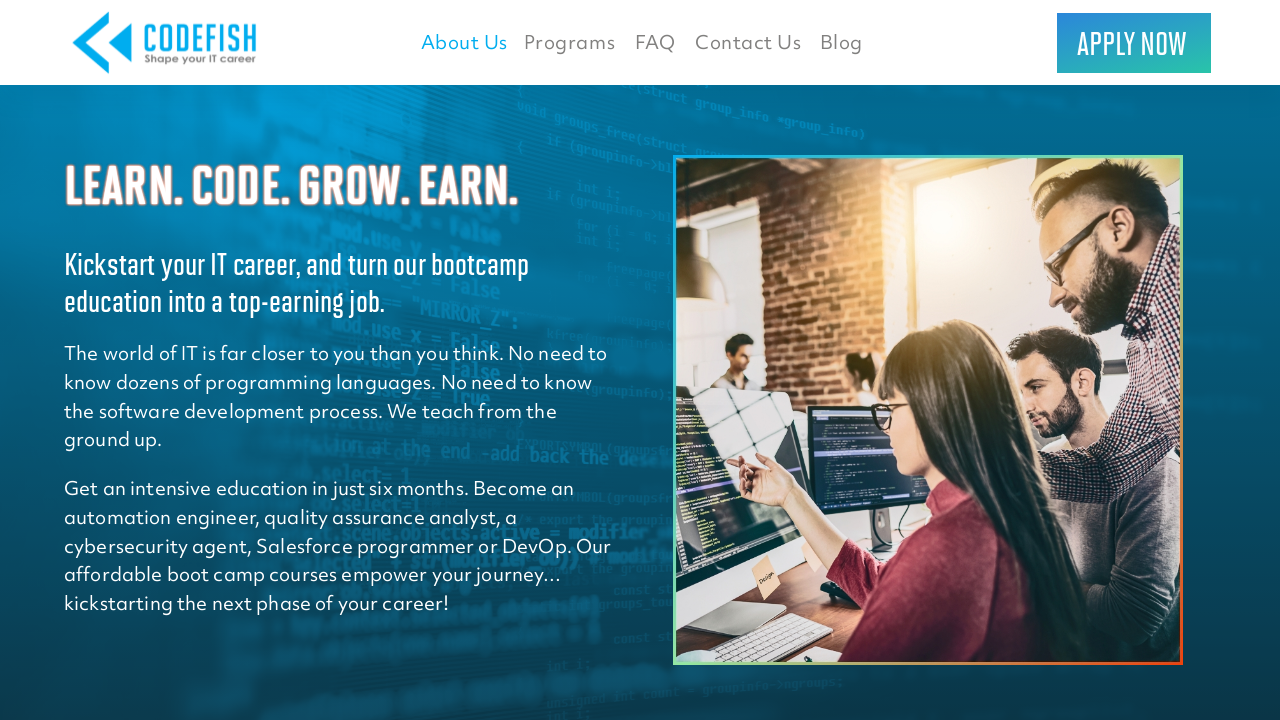

Clicked 'About us' button again using regular click at (464, 42) on xpath=//button[.='About us']
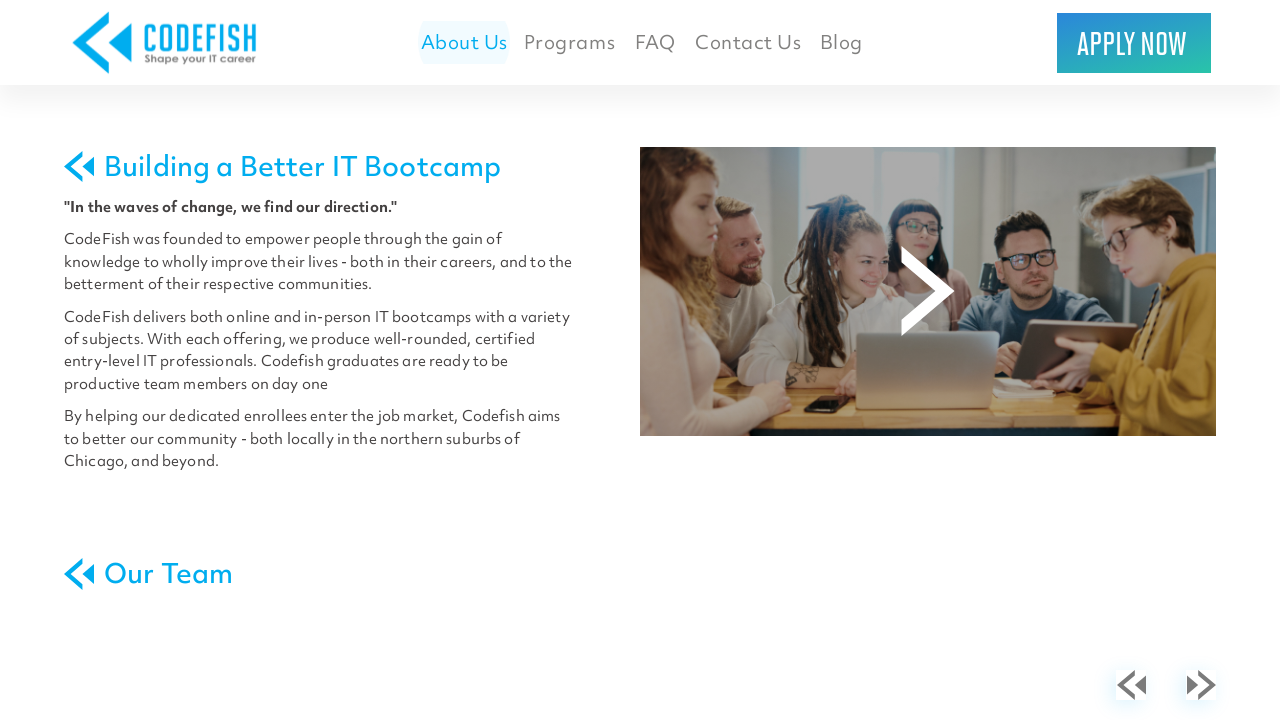

Navigated back to main page again
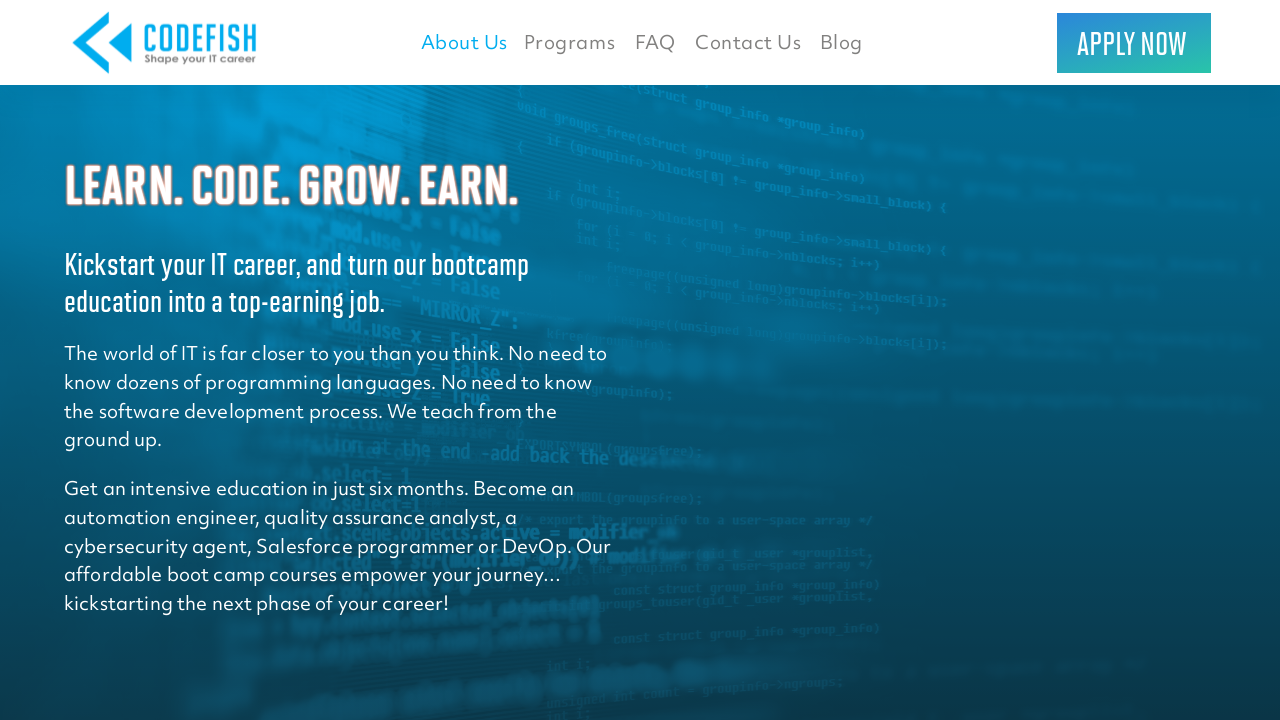

Clicked 'About us' button using JavaScript execution
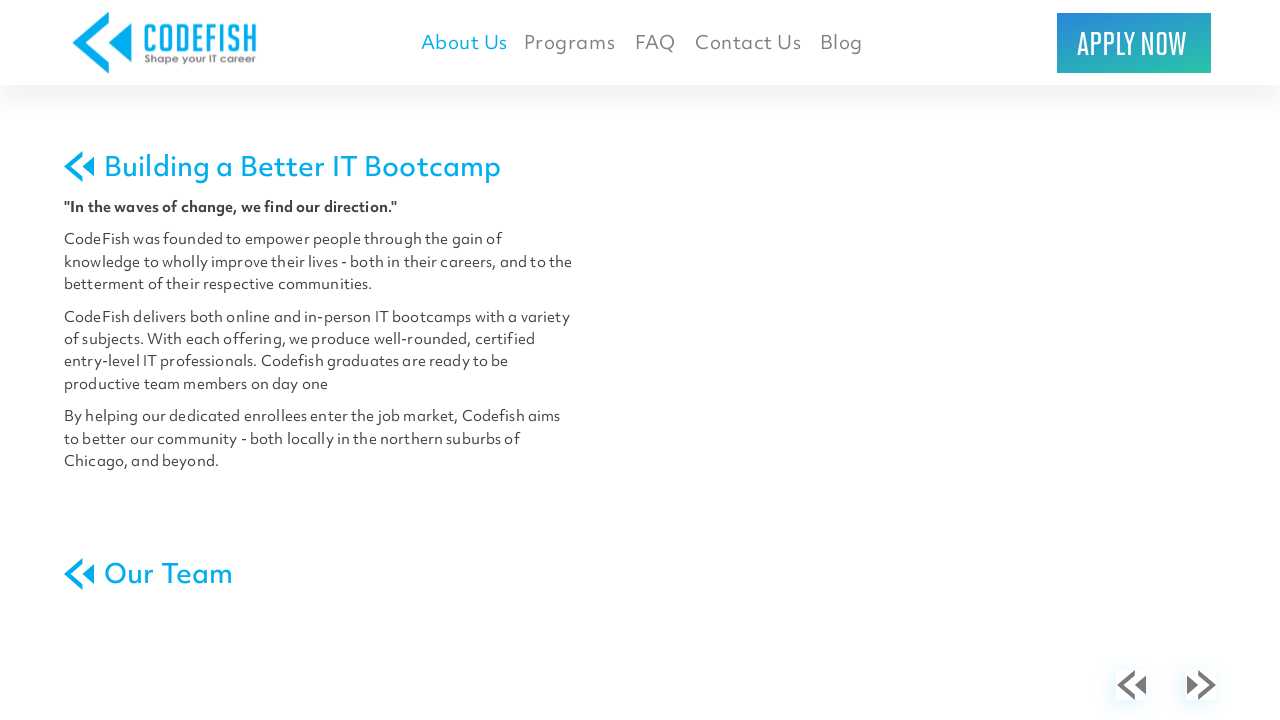

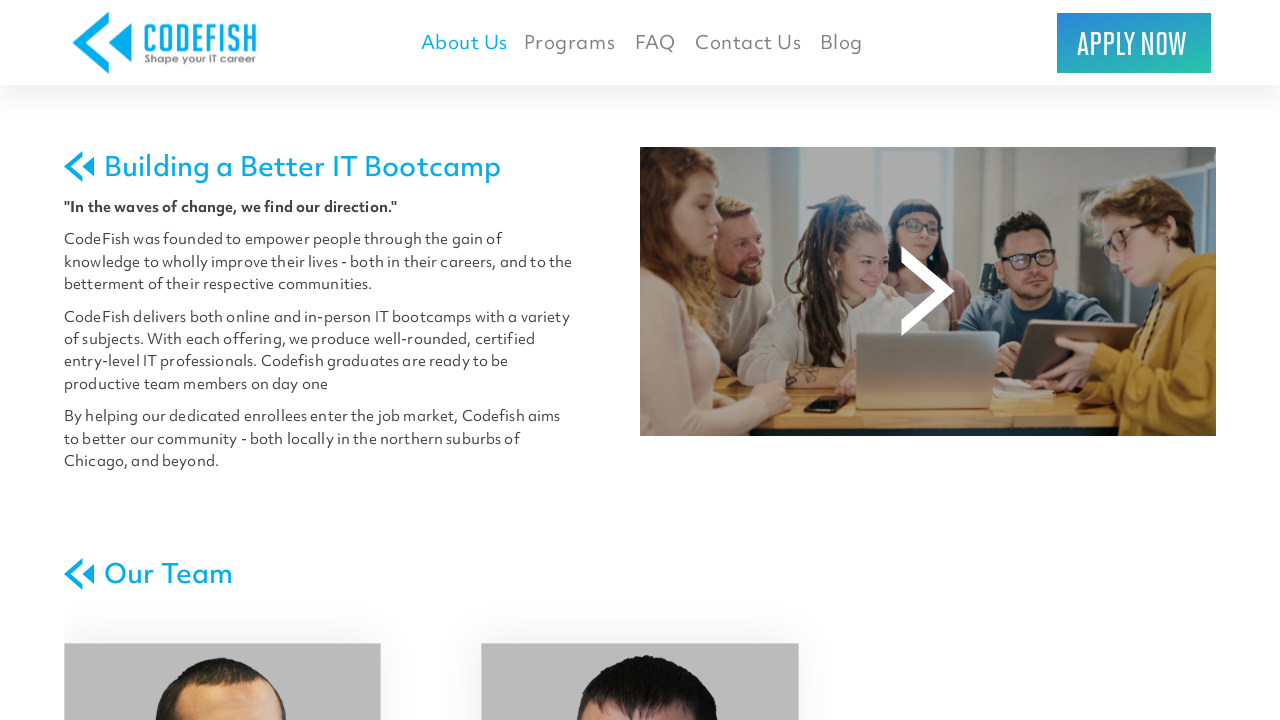